Tests form interactions on an automation practice page by clicking a checkbox, selecting a dropdown option based on the checkbox label text, entering text in a name field, triggering an alert, and verifying the alert contains the expected text.

Starting URL: https://rahulshettyacademy.com/AutomationPractice/

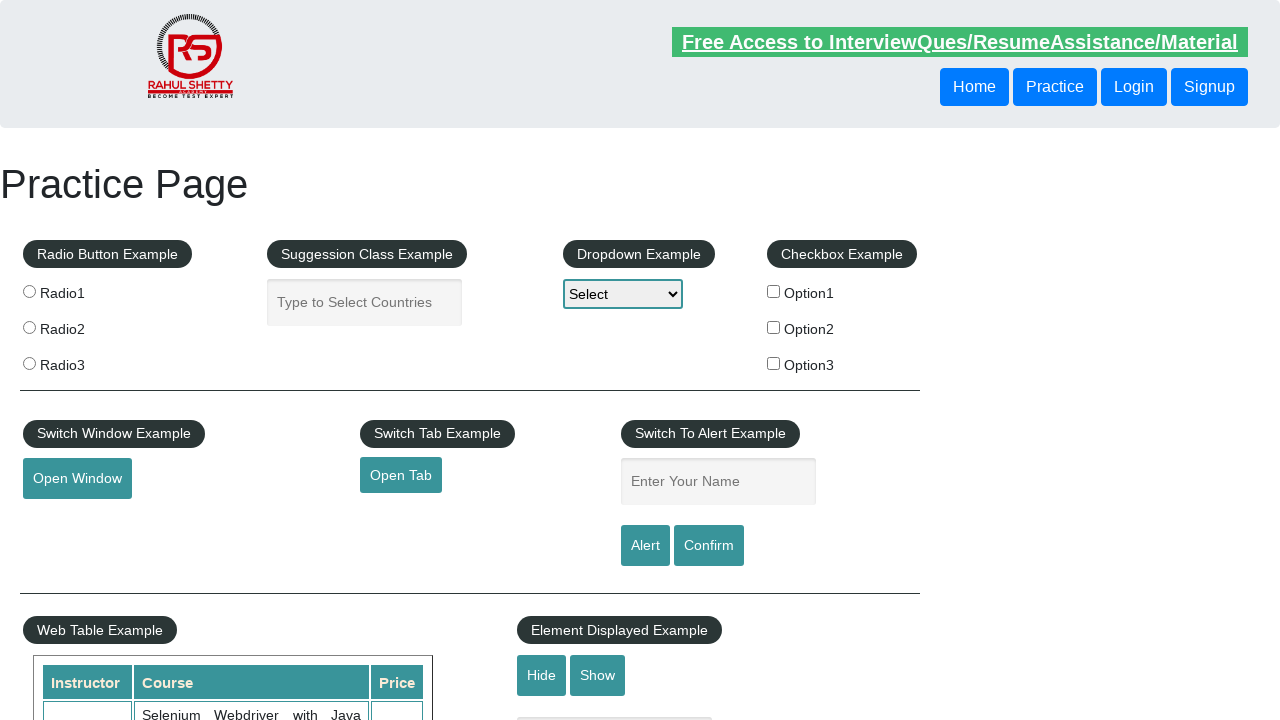

Clicked the first checkbox (checkBoxOption1) at (774, 291) on #checkBoxOption1
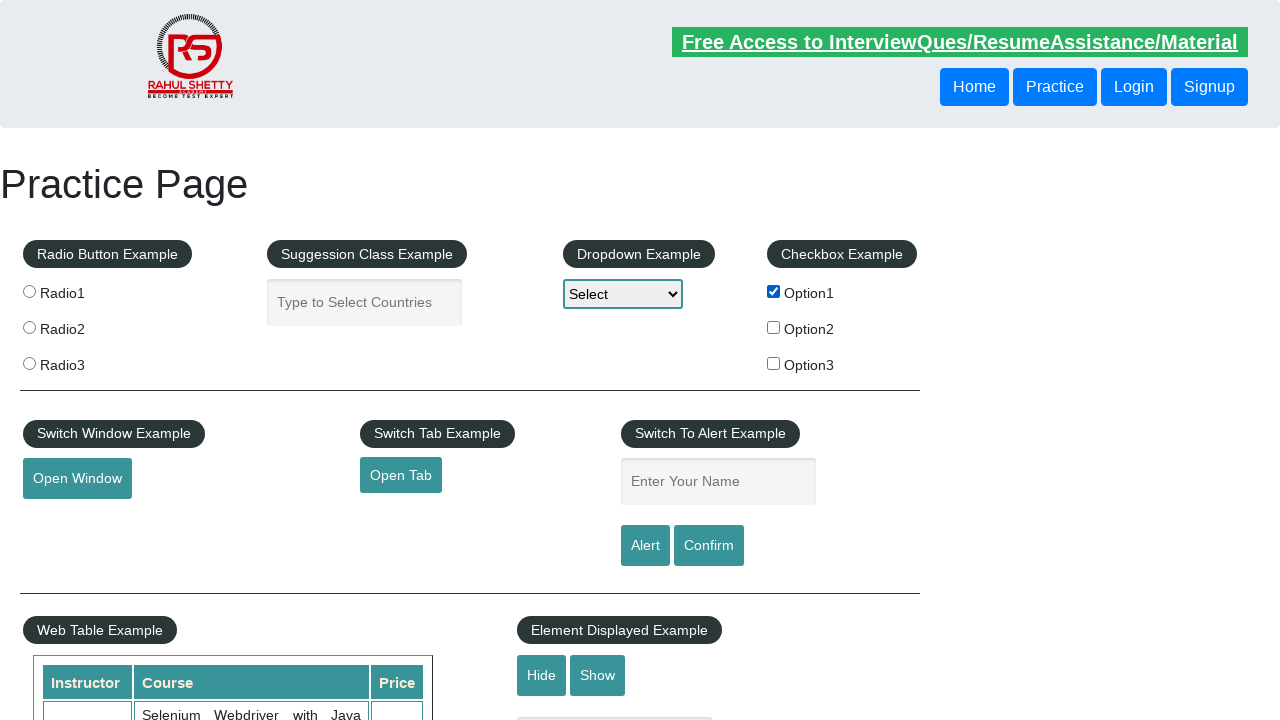

Retrieved checkbox label text: 'Option1'
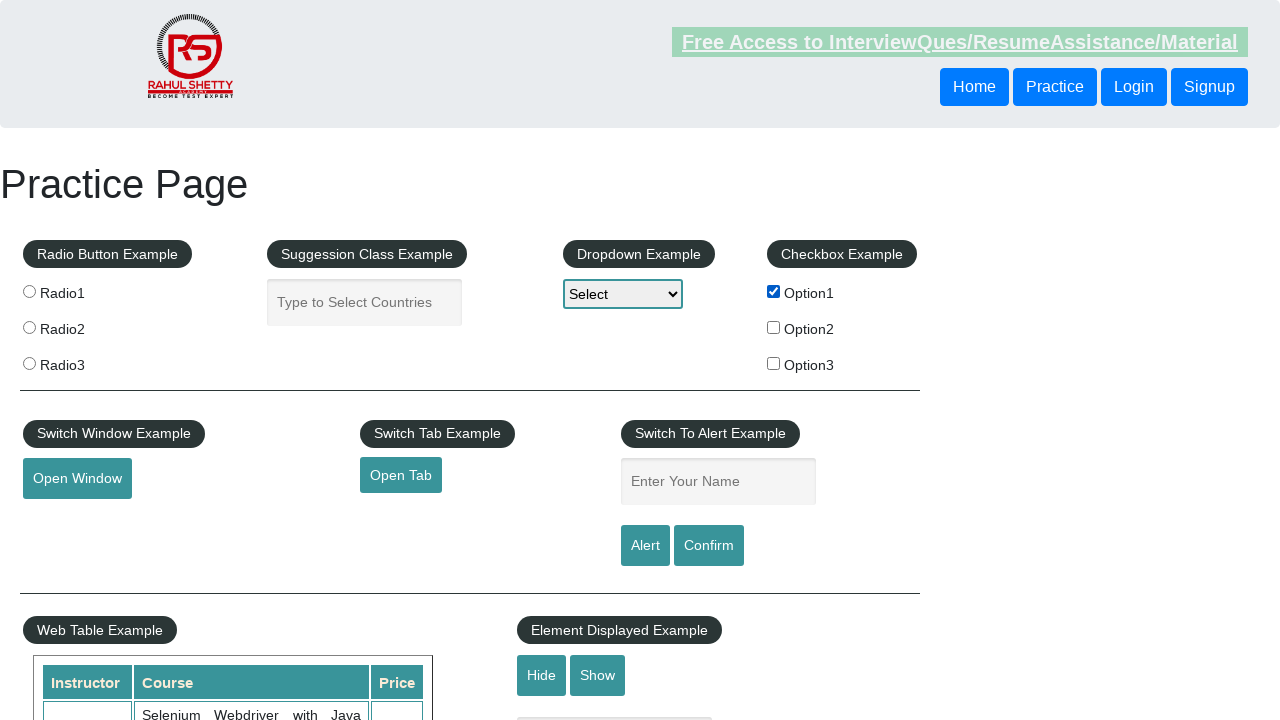

Selected dropdown option matching checkbox label: 'Option1' on #dropdown-class-example
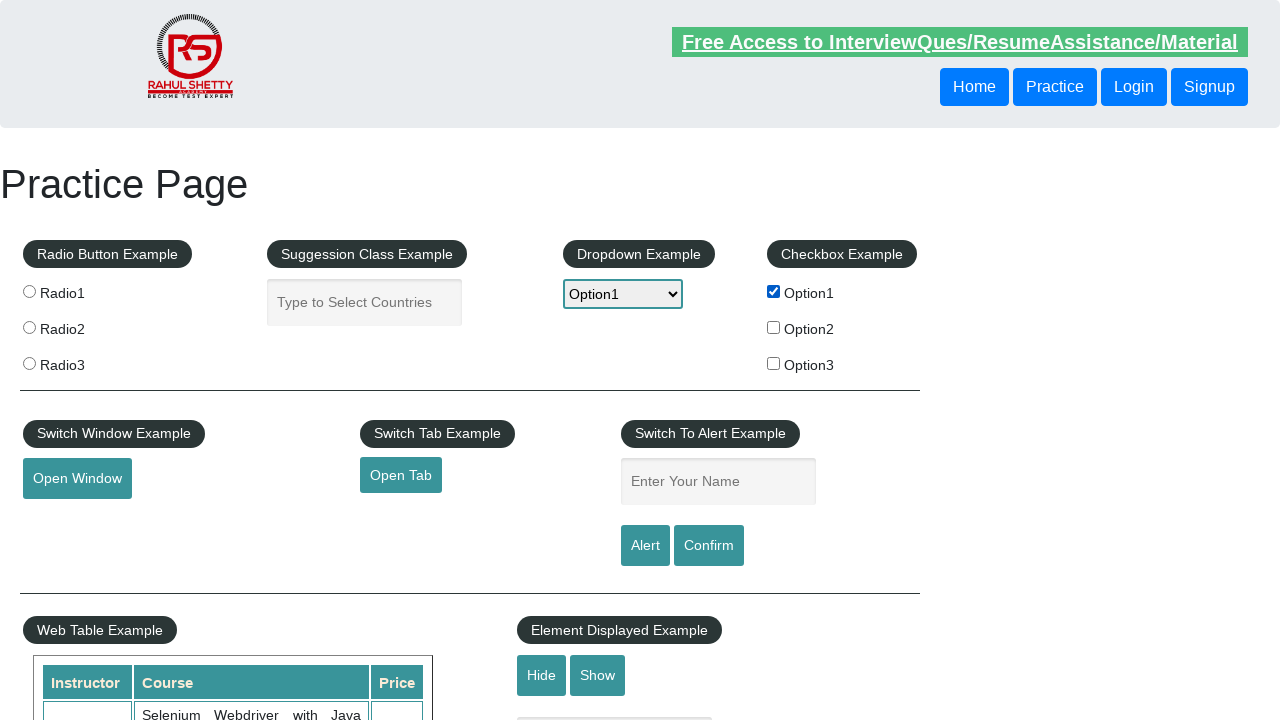

Entered checkbox label text into name field: 'Option1' on #name
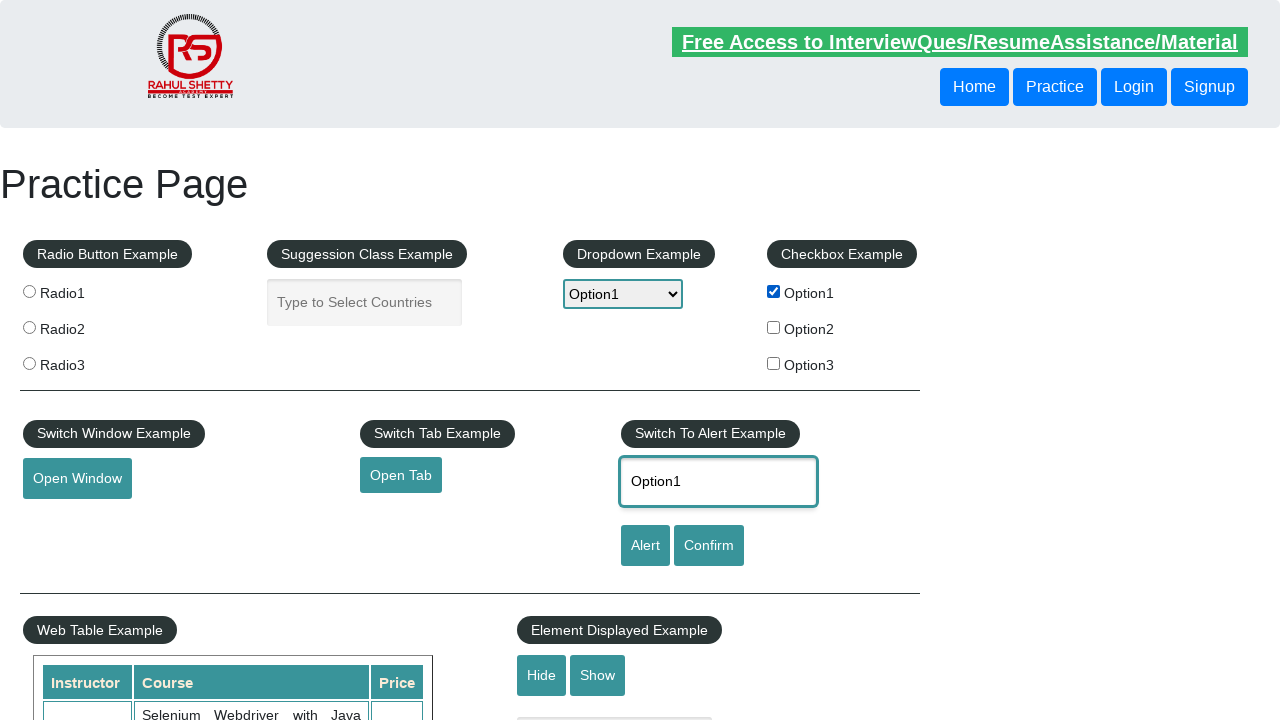

Clicked the alert button at (645, 546) on #alertbtn
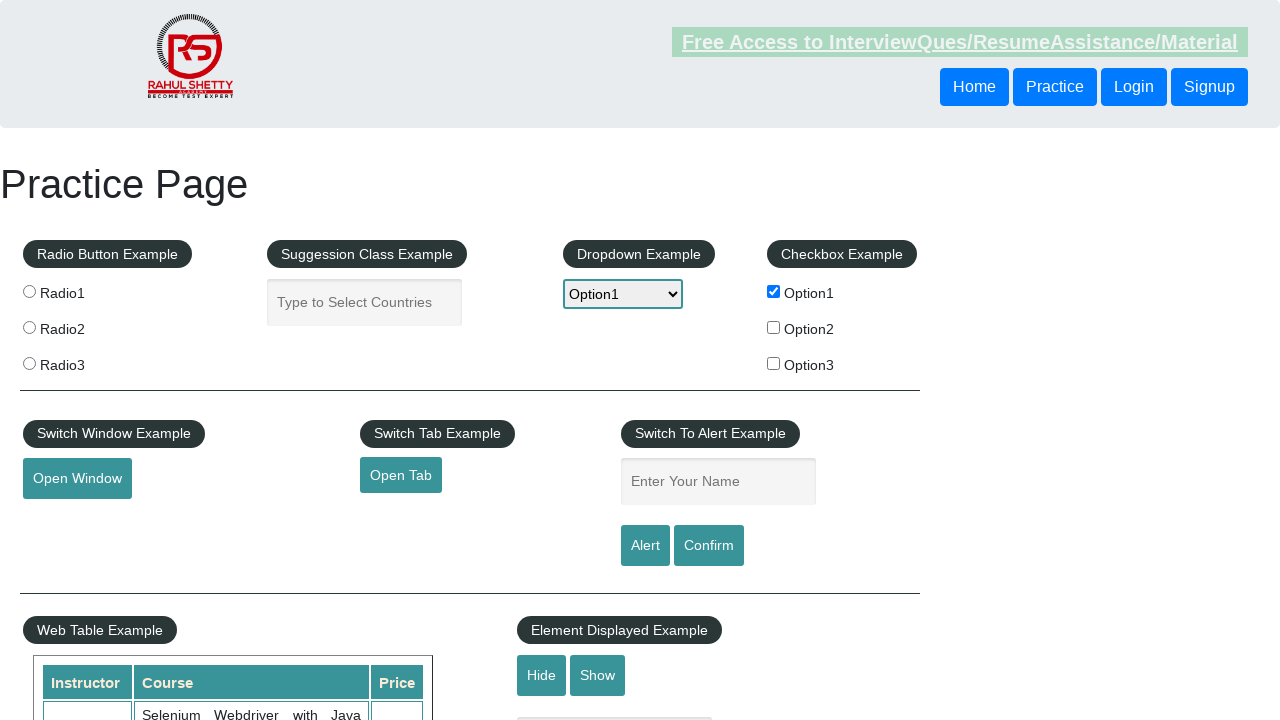

Attached dialog handler to capture and dismiss alerts
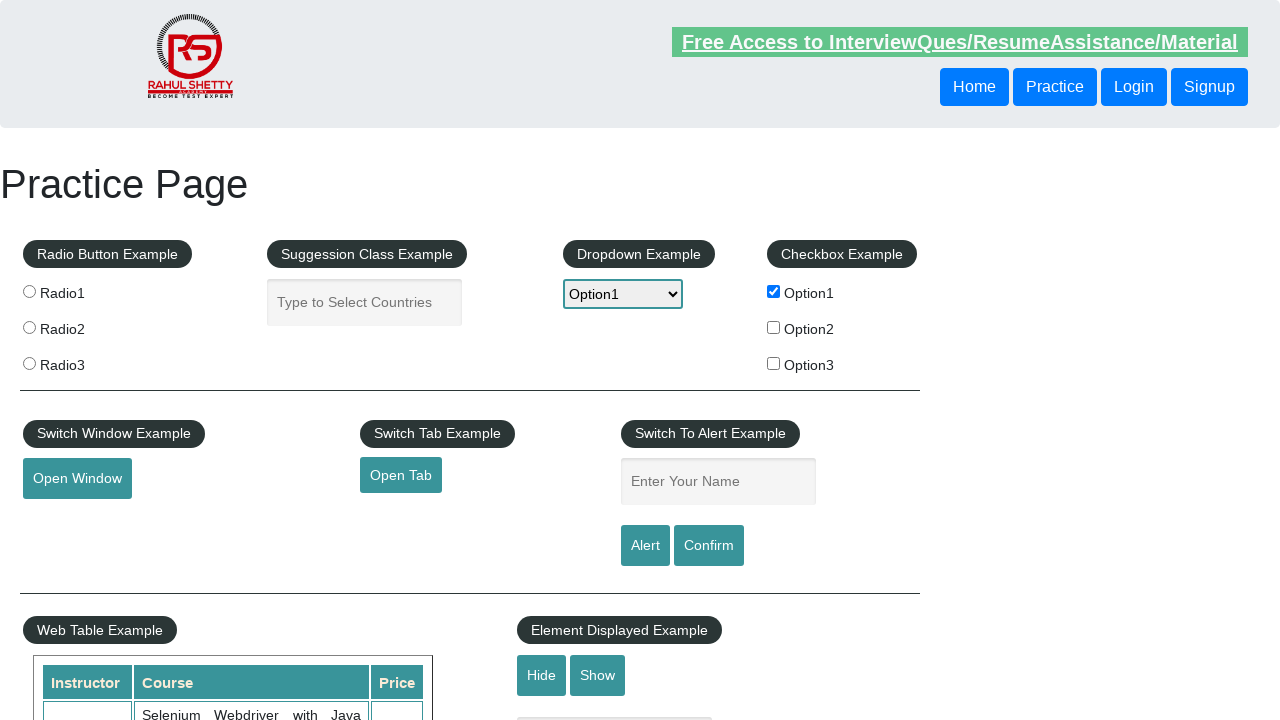

Re-clicked alert button to trigger dialog; alert text: 'Hello , share this practice page and share your knowledge' at (645, 546) on #alertbtn
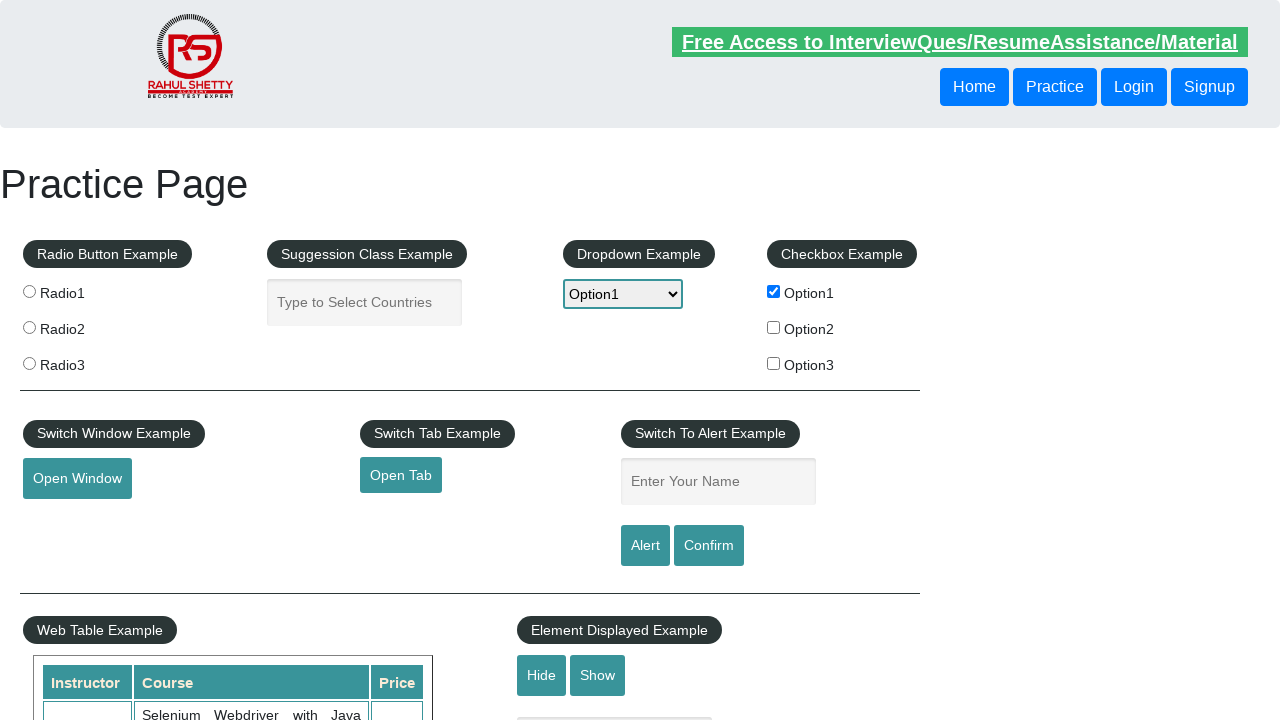

Waited 500ms for dialog handling to complete
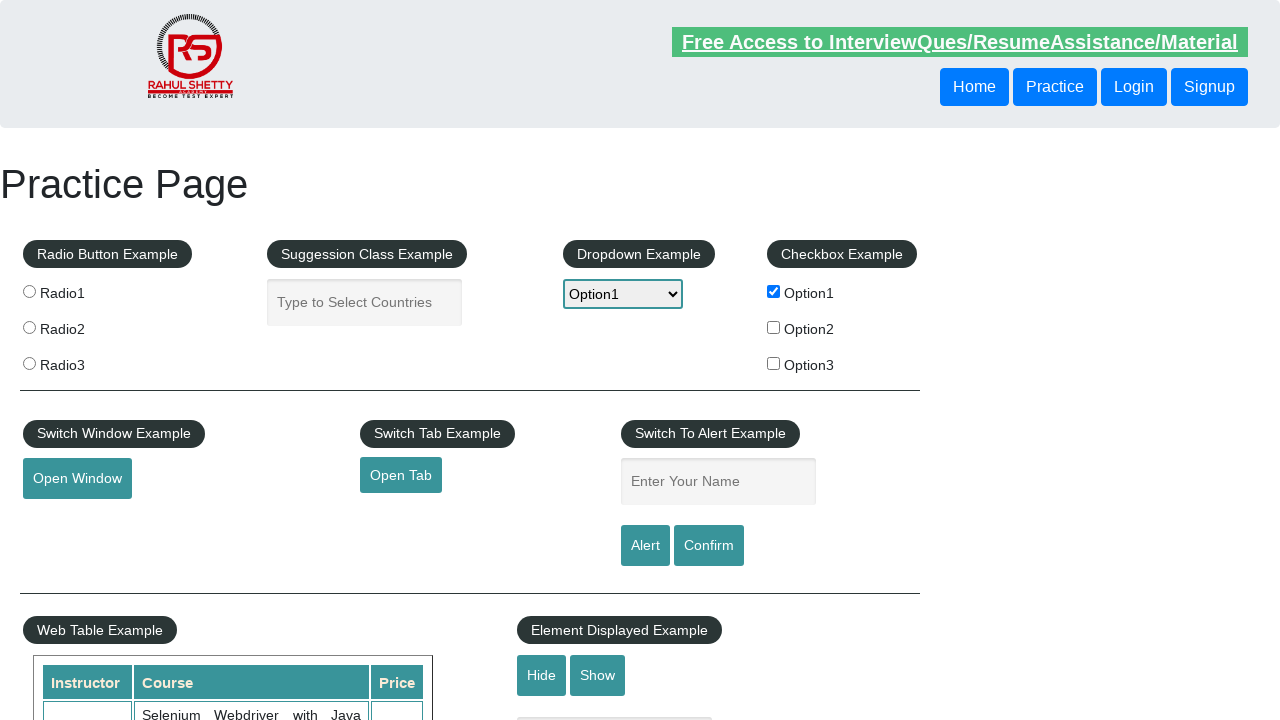

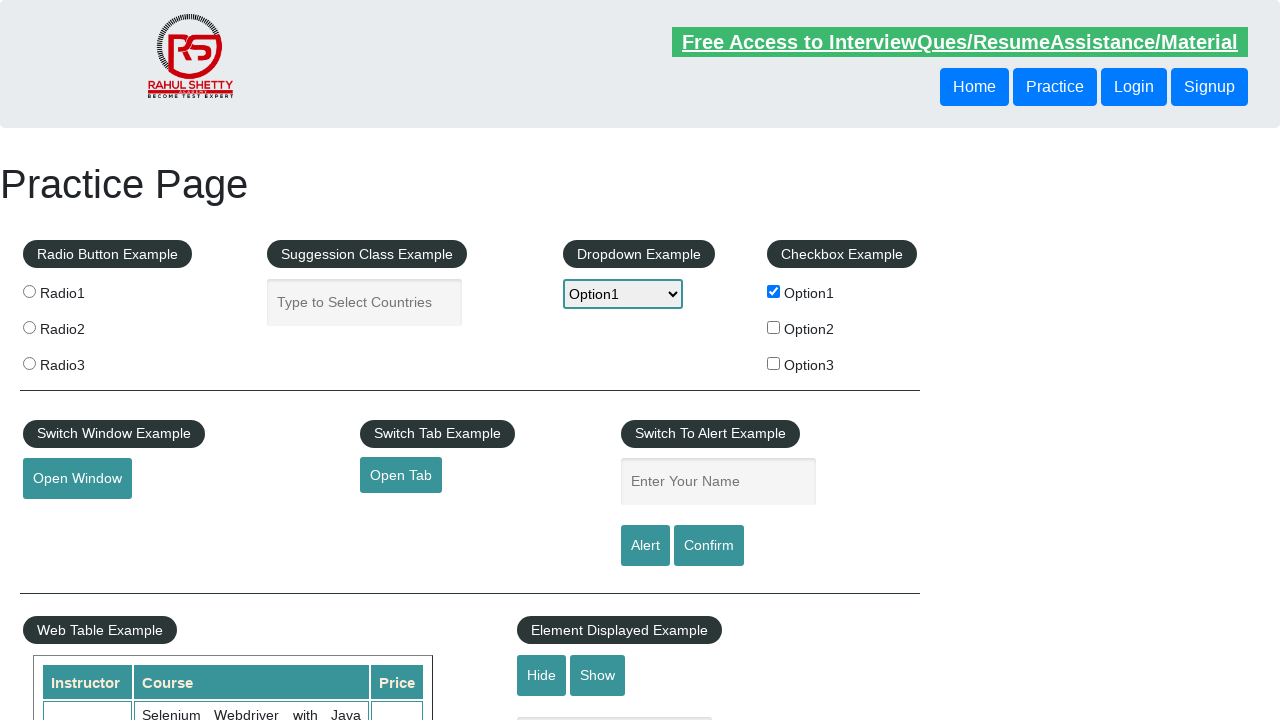